Launches the Xiaomi India website and verifies the page loads successfully by maximizing the browser window.

Starting URL: https://www.mi.com/in/

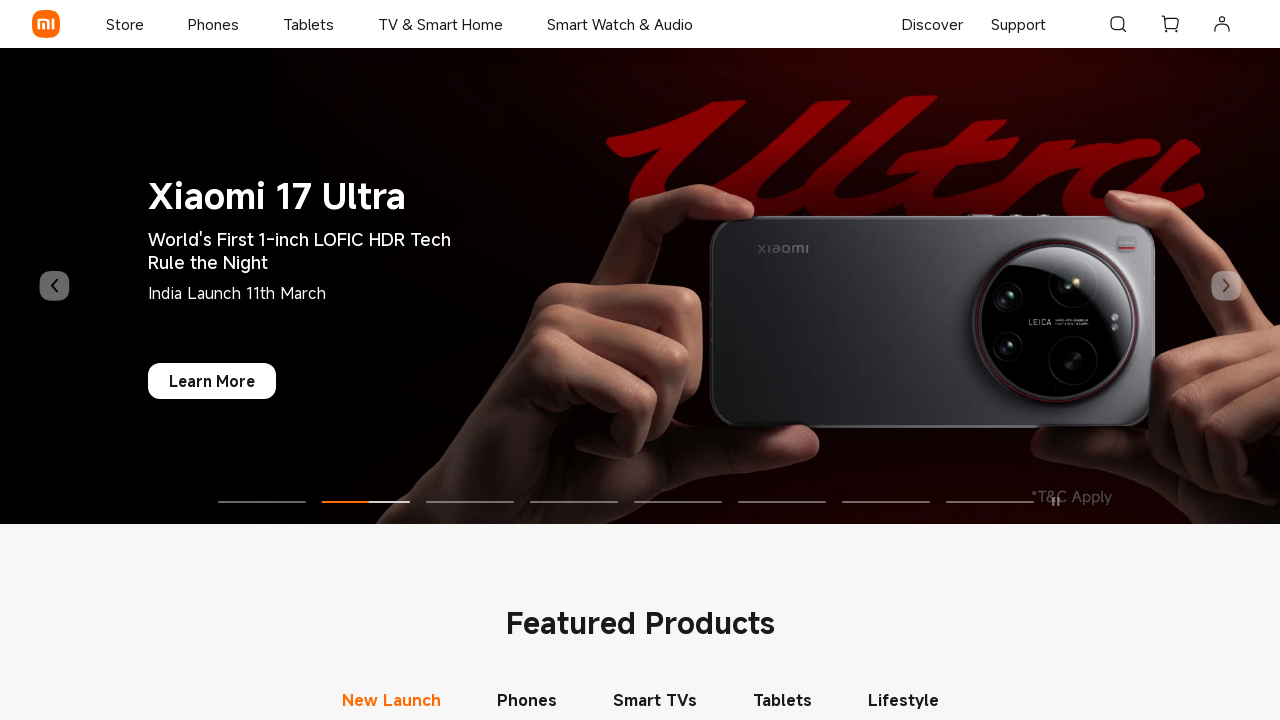

Waited for page to reach domcontentloaded state
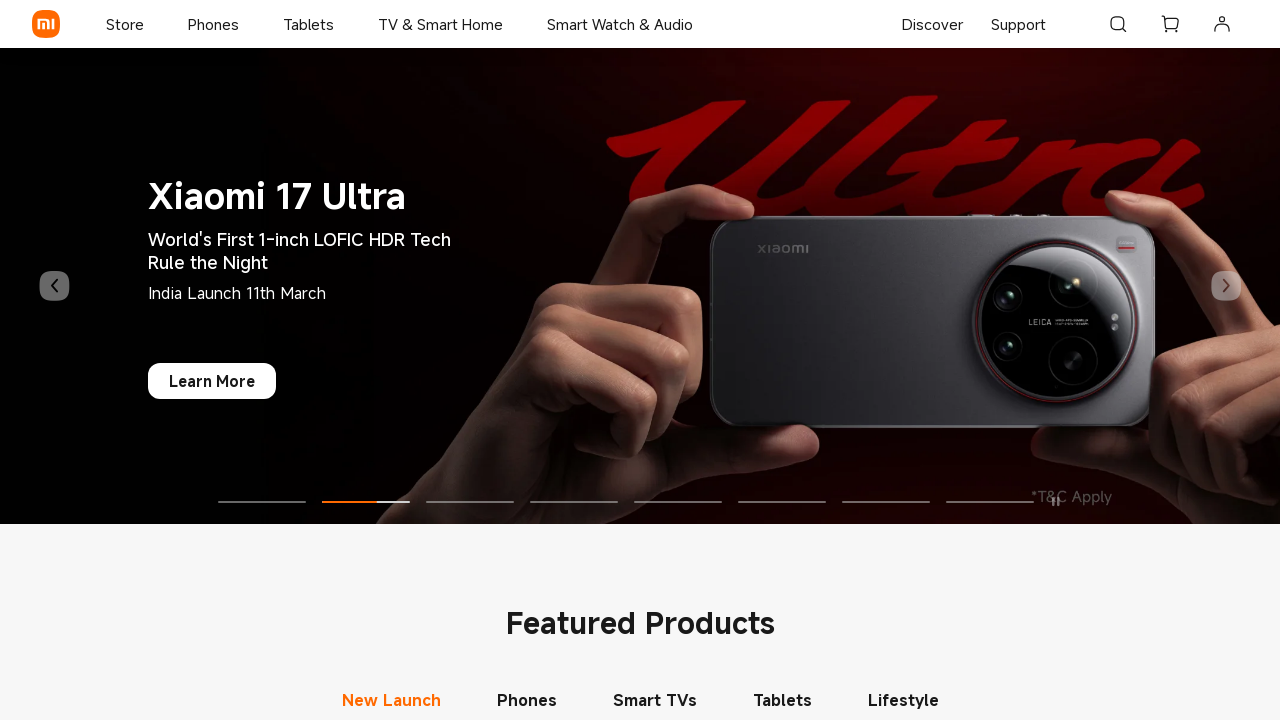

Verified body element is present on Xiaomi India website
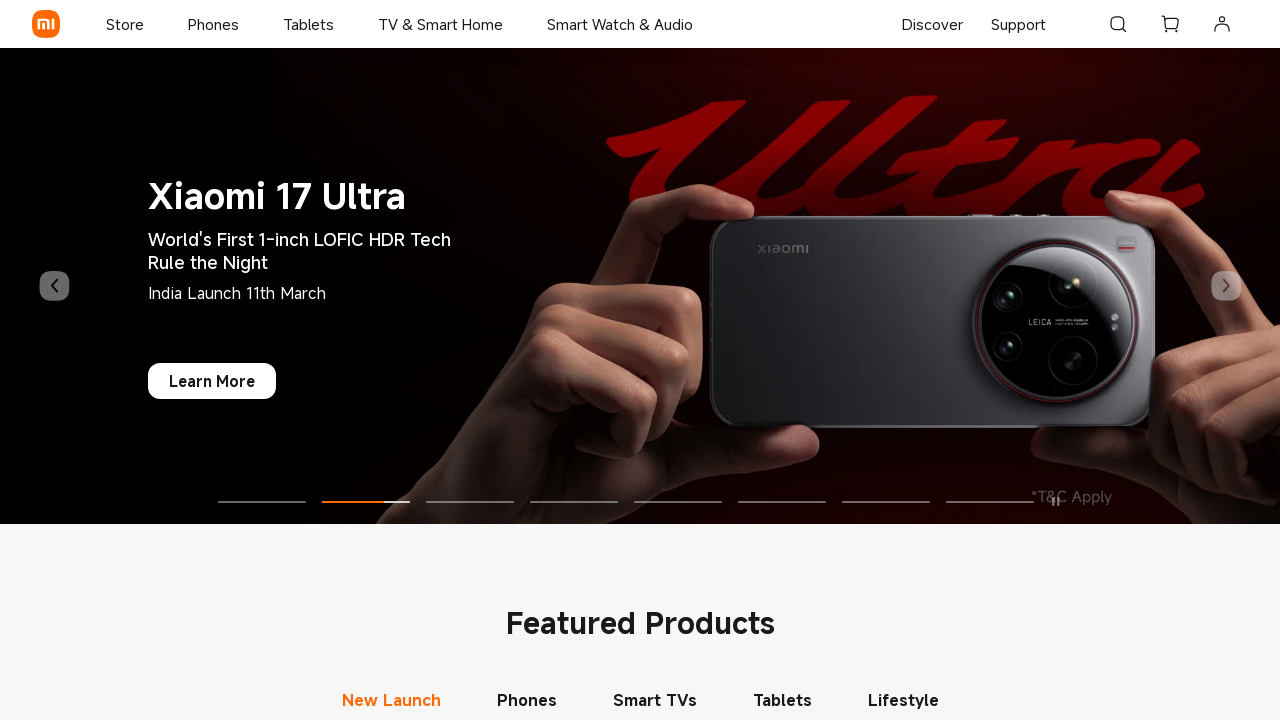

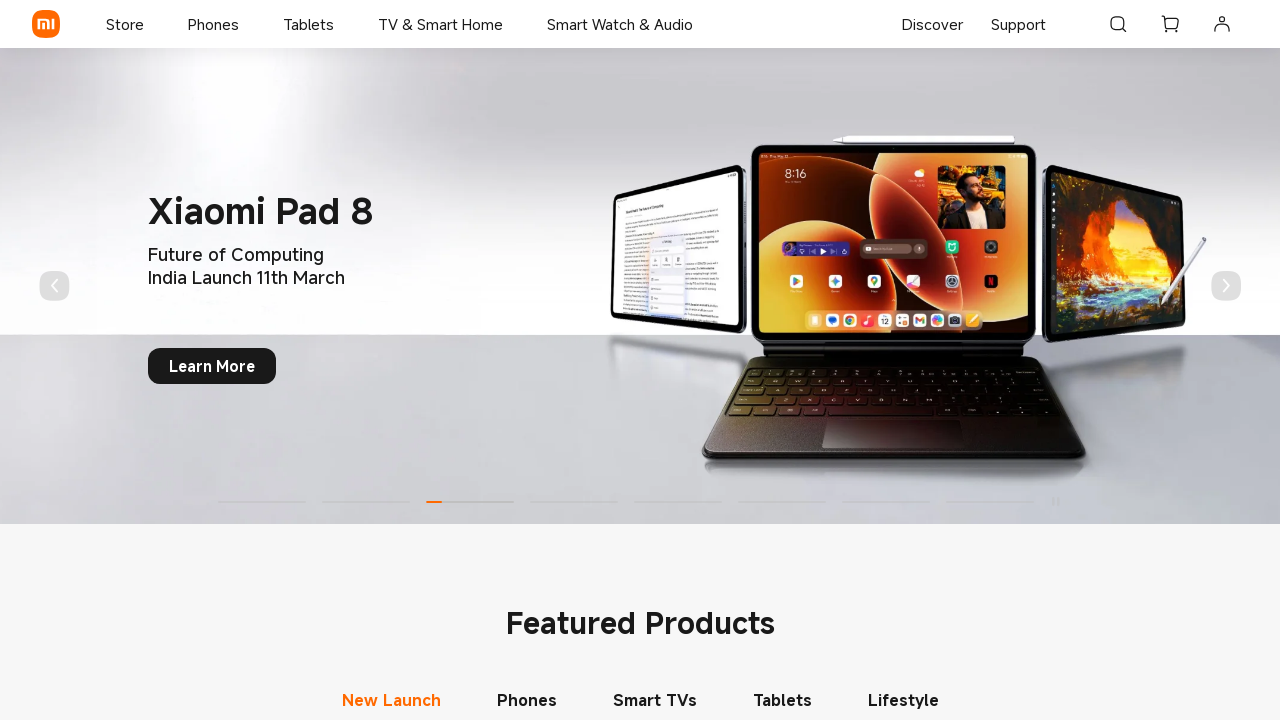